Tests textarea by clearing it and entering sample text.

Starting URL: https://seleniumbase.io/demo_page

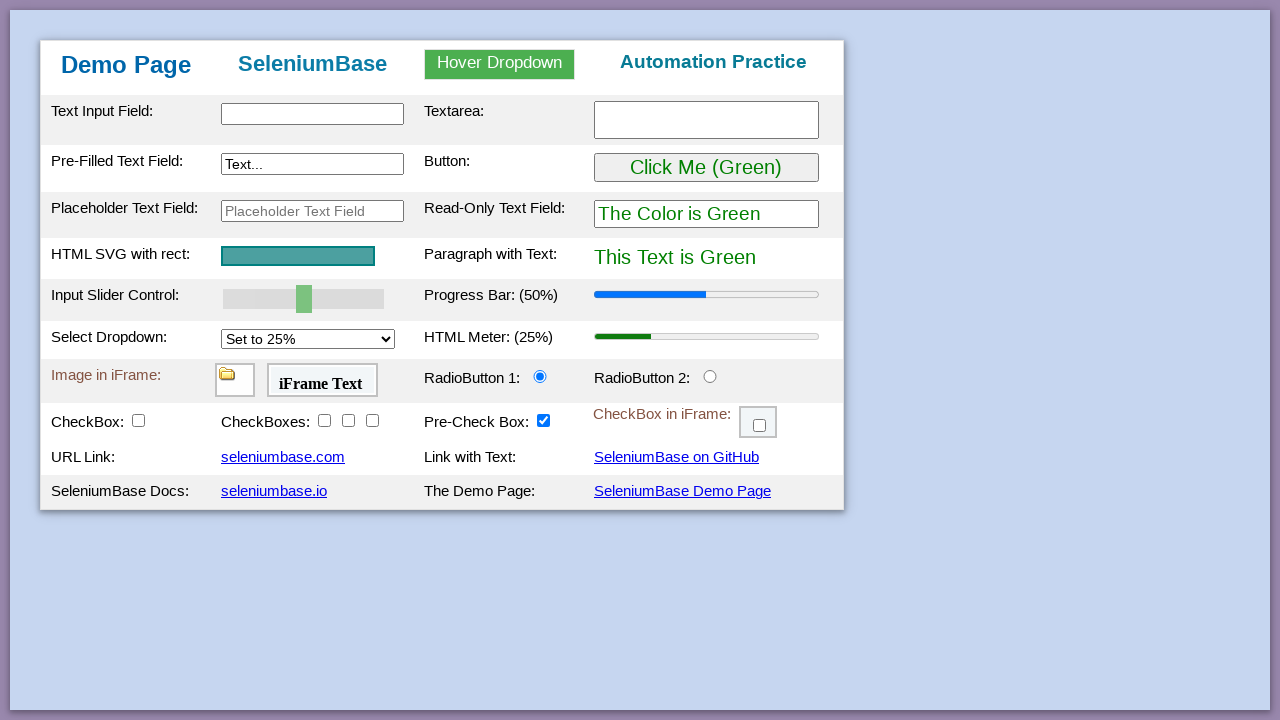

Demo page loaded and tbody element found
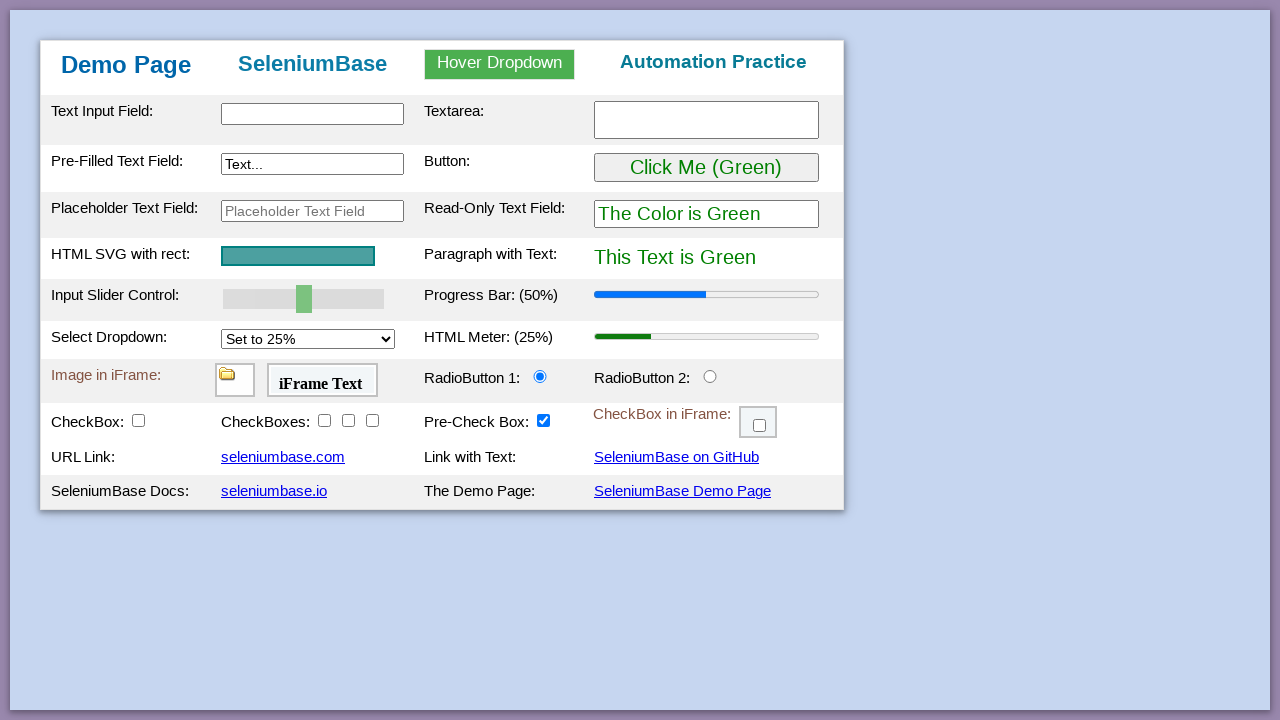

Cleared textarea and entered sample text on #myTextarea
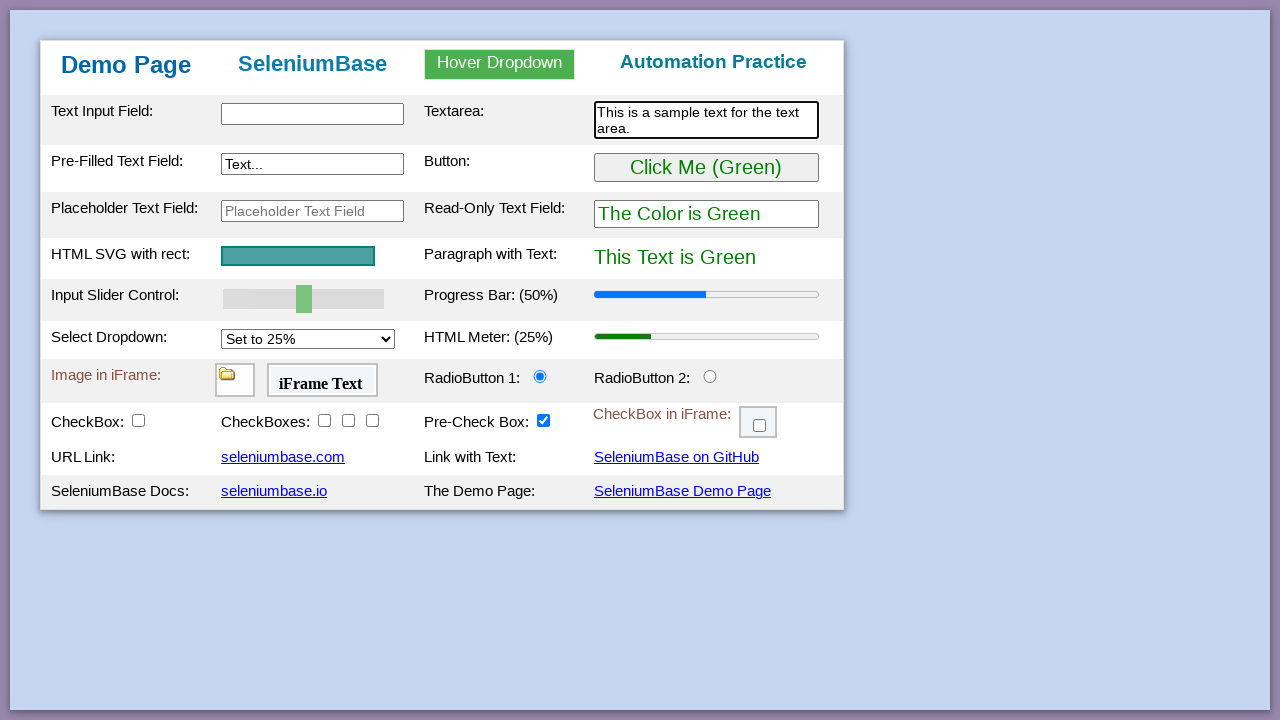

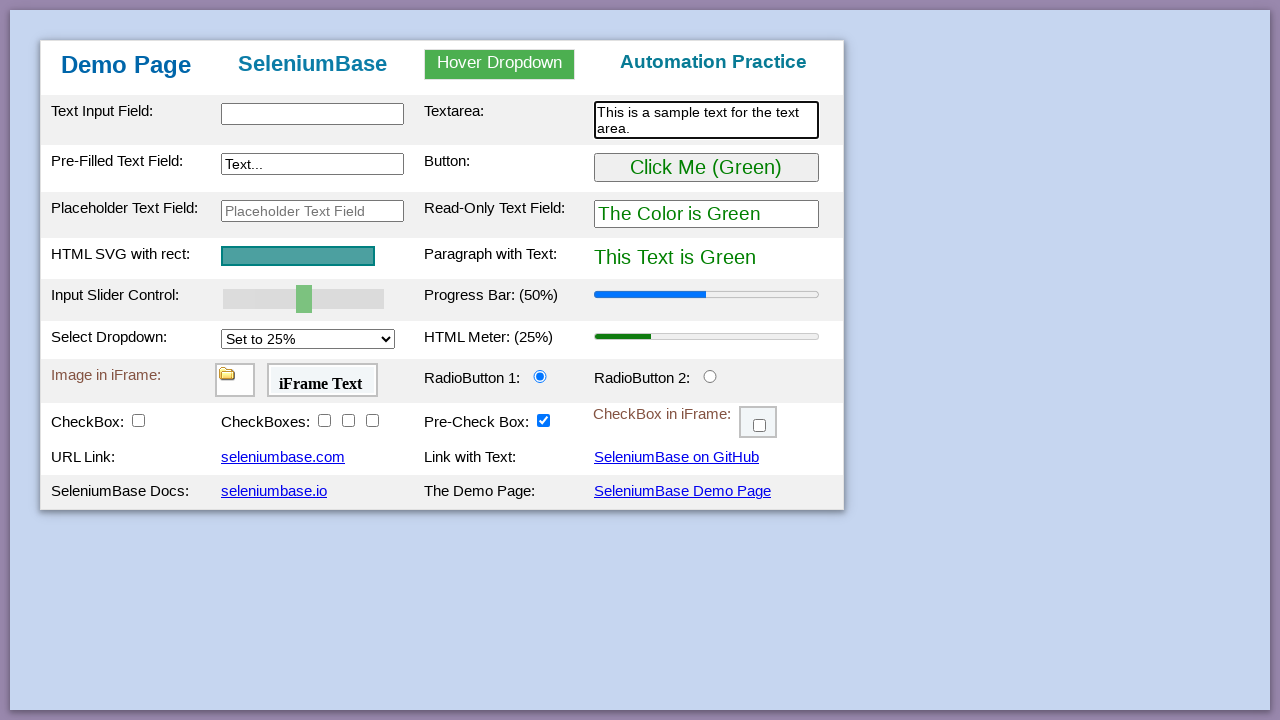